Navigates to jQuery API documentation page, switches to iframe, scrolls to a blue box element, and double-clicks it to change its color

Starting URL: https://api.jquery.com/dblclick/

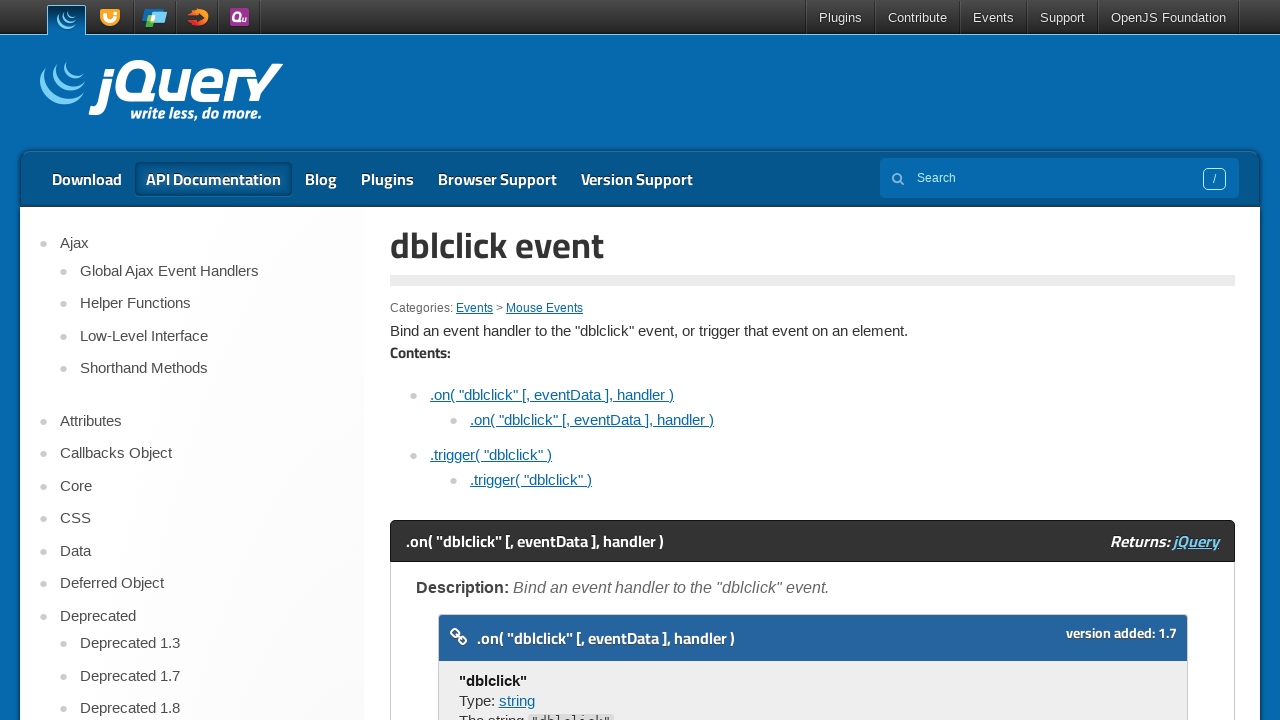

Navigated to jQuery API documentation page for dblclick
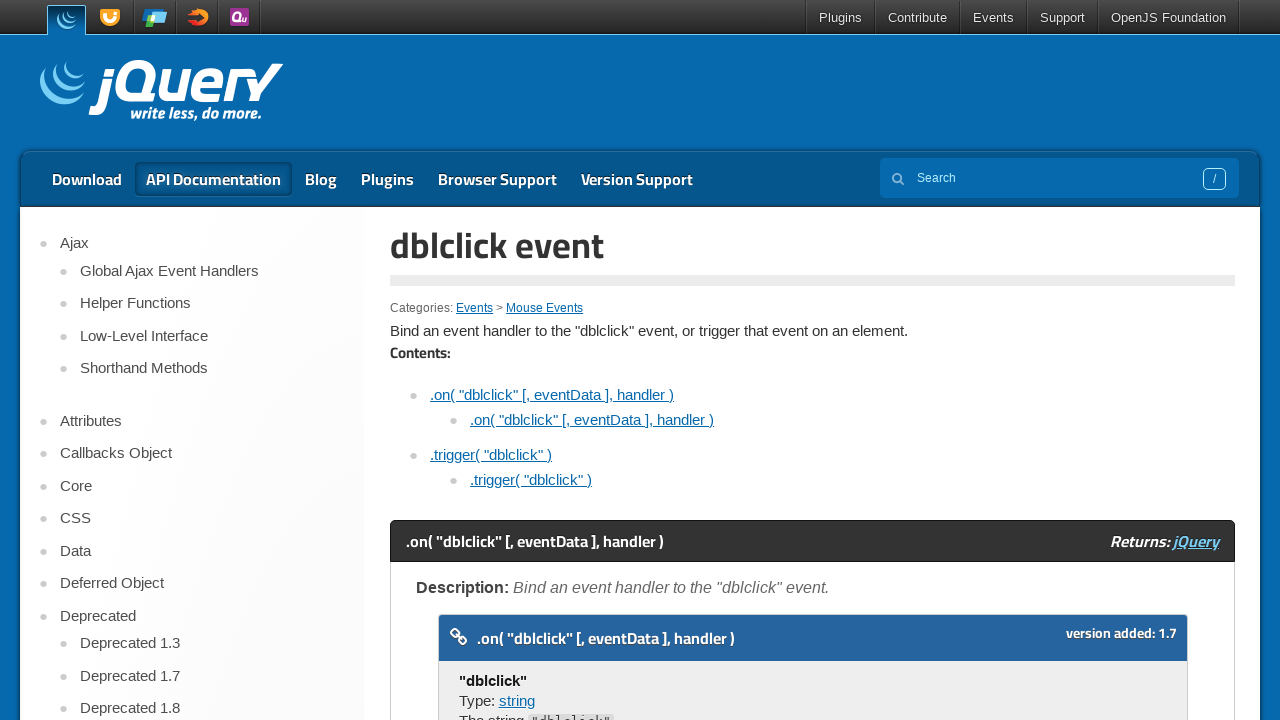

Switched to iframe at index 1
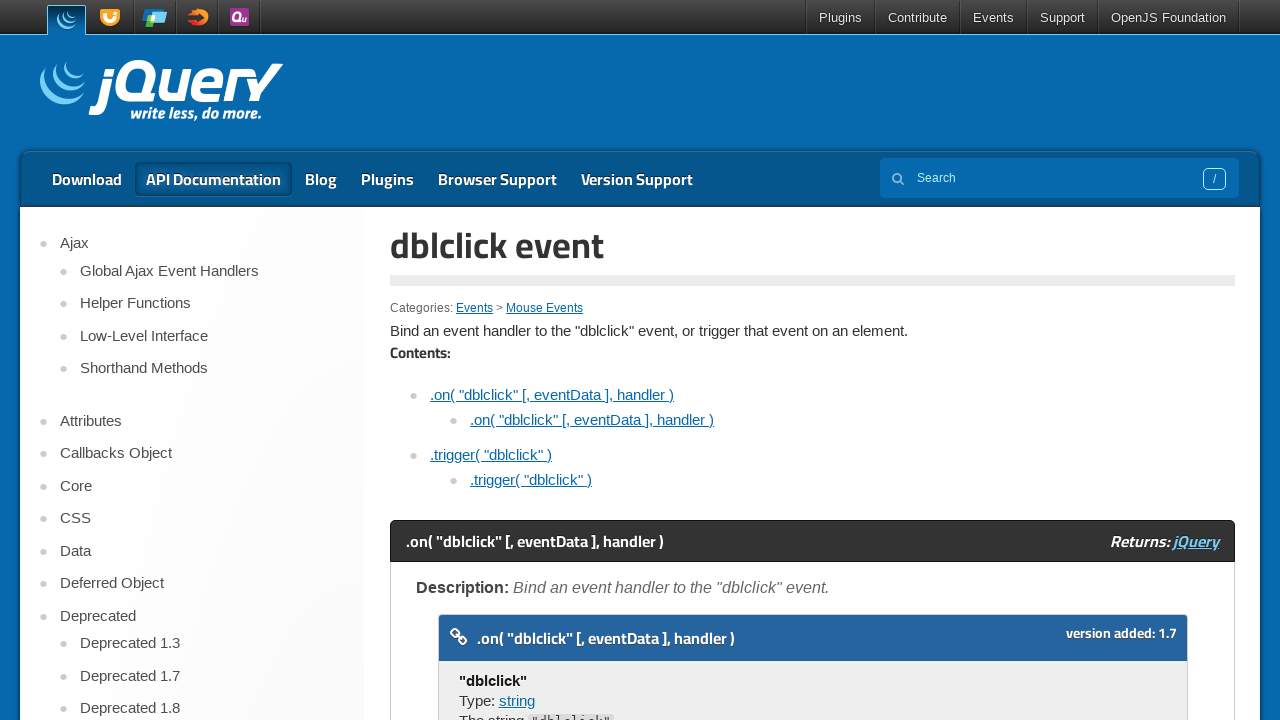

Located blue box element inside iframe
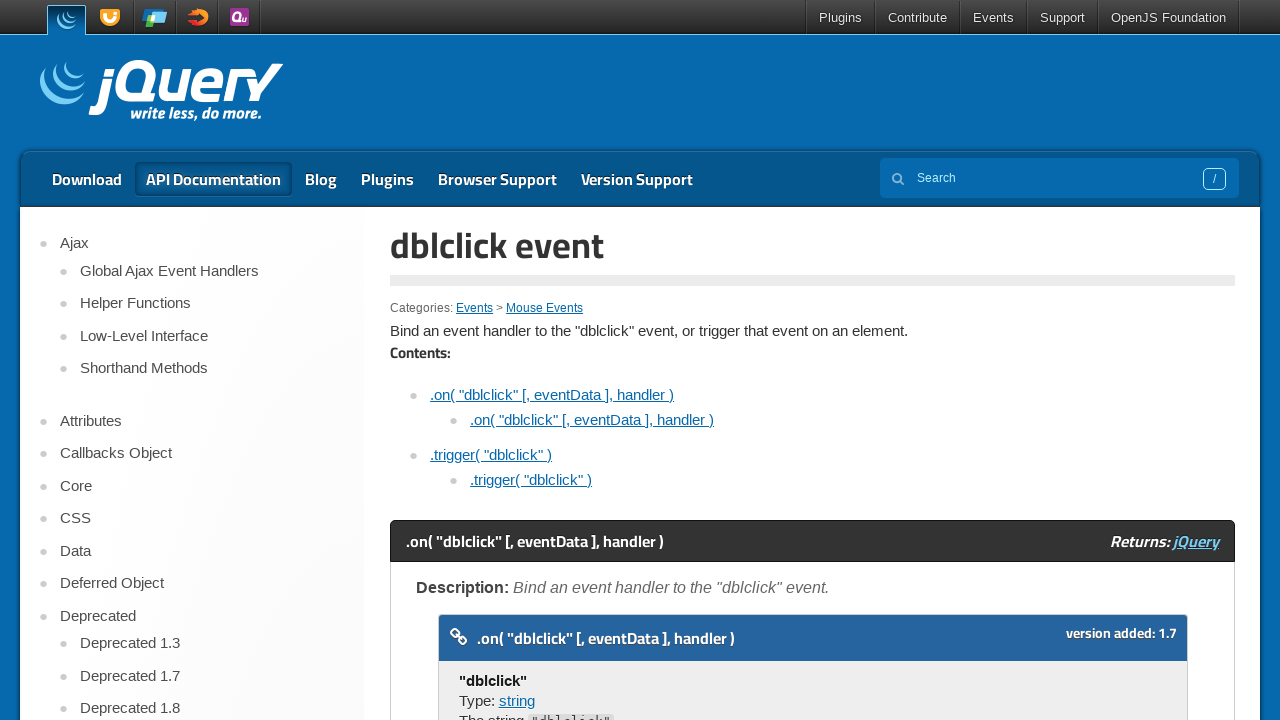

Scrolled blue box element into view
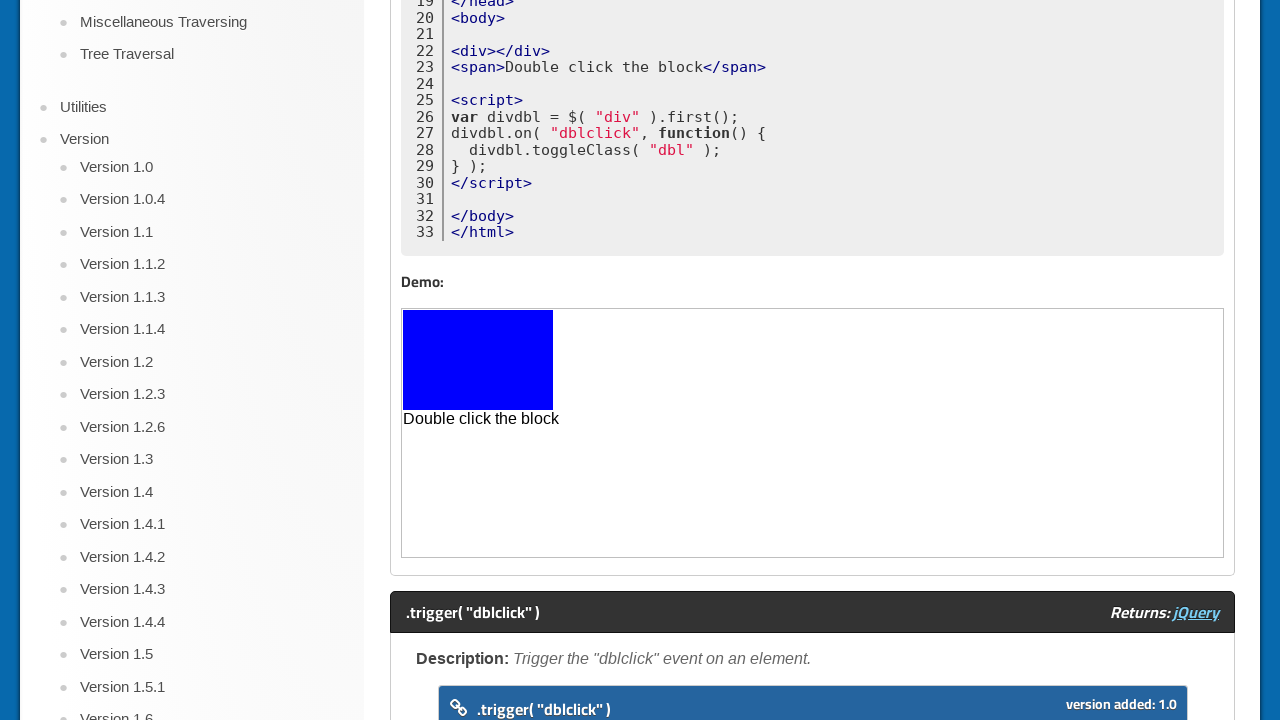

Double-clicked blue box element to change its color at (478, 360) on body > div >> nth=0
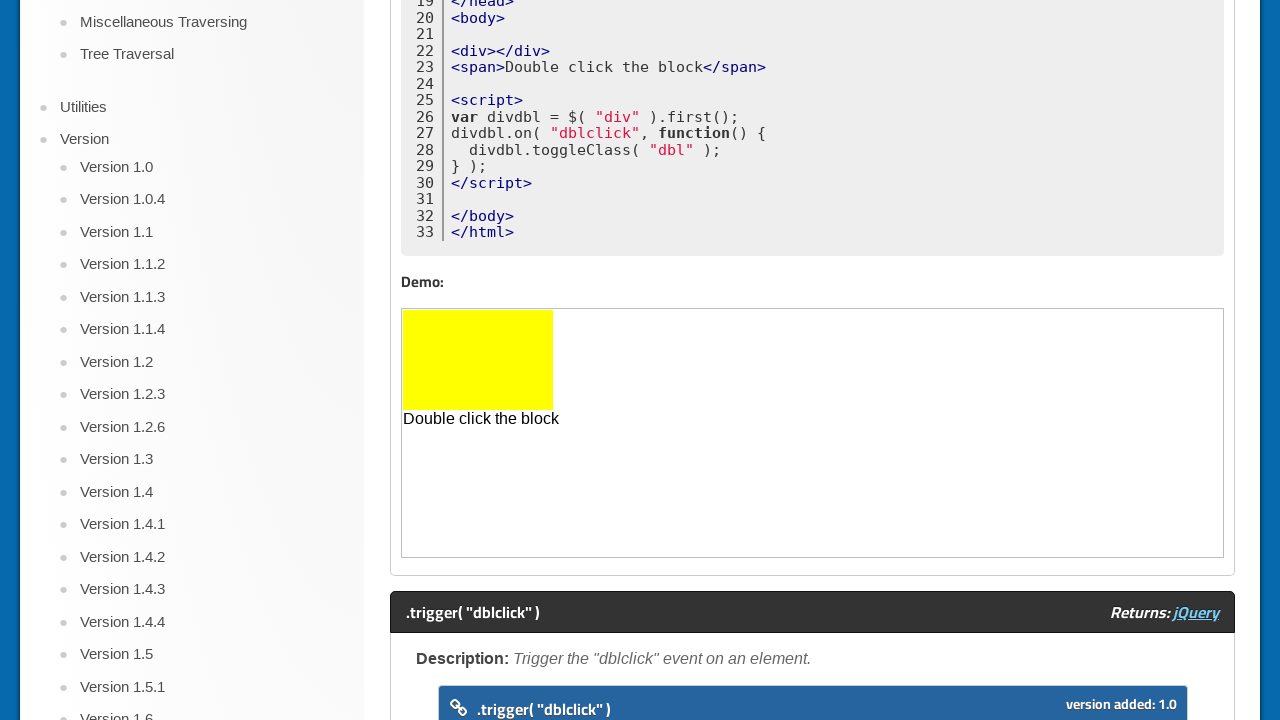

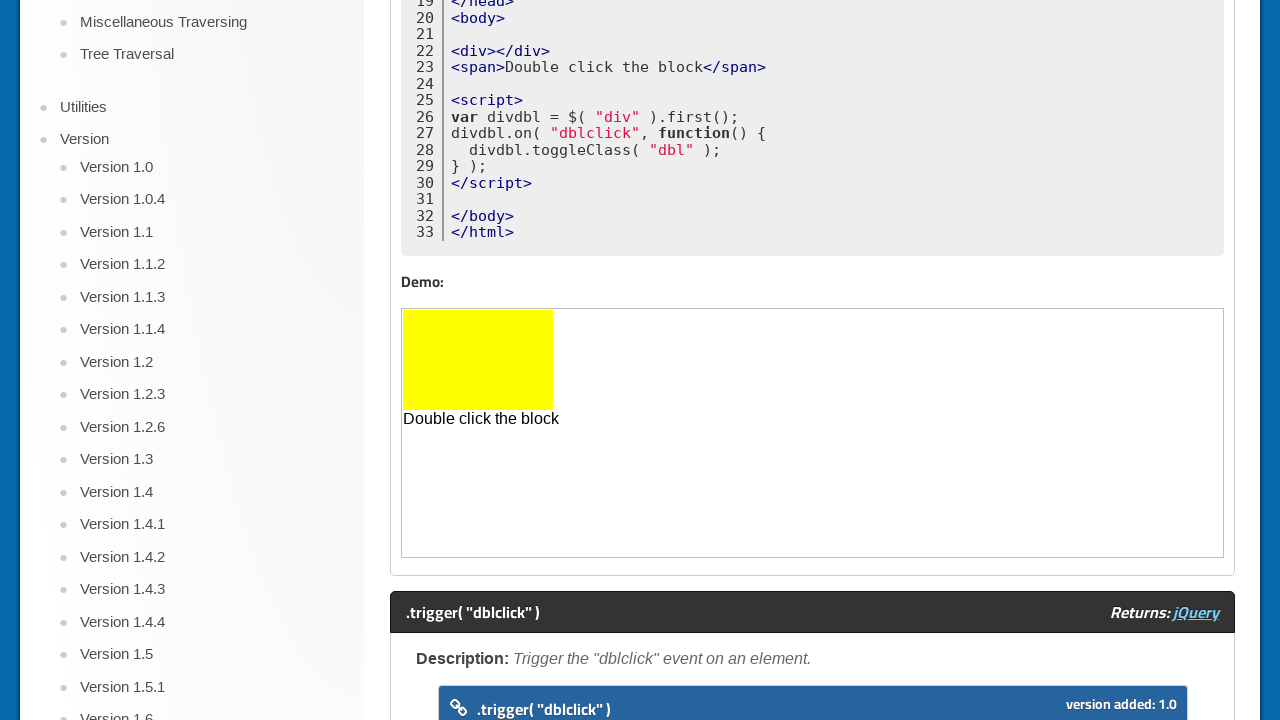